Tests text input functionality by entering text into an input field and clicking a button that updates its label based on the input value

Starting URL: http://uitestingplayground.com/textinput

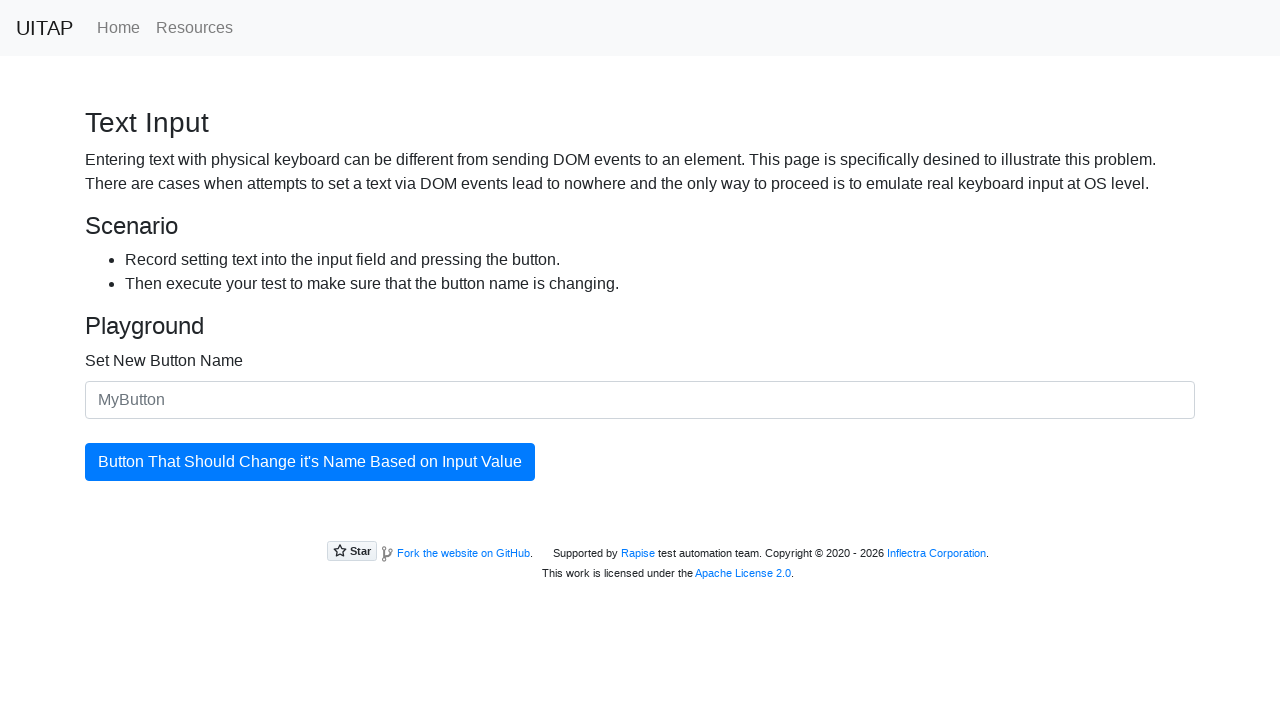

Filled text input field with 'SkyPro' on #newButtonName
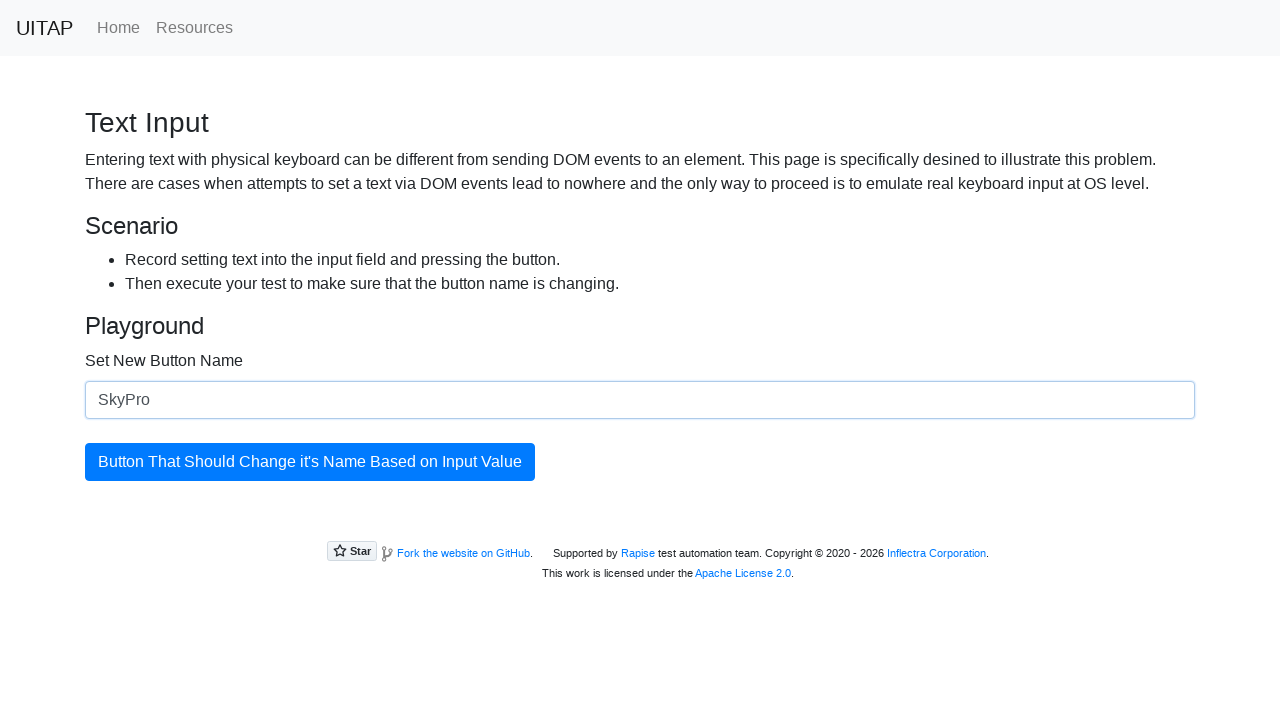

Clicked button to update its label at (310, 462) on #updatingButton
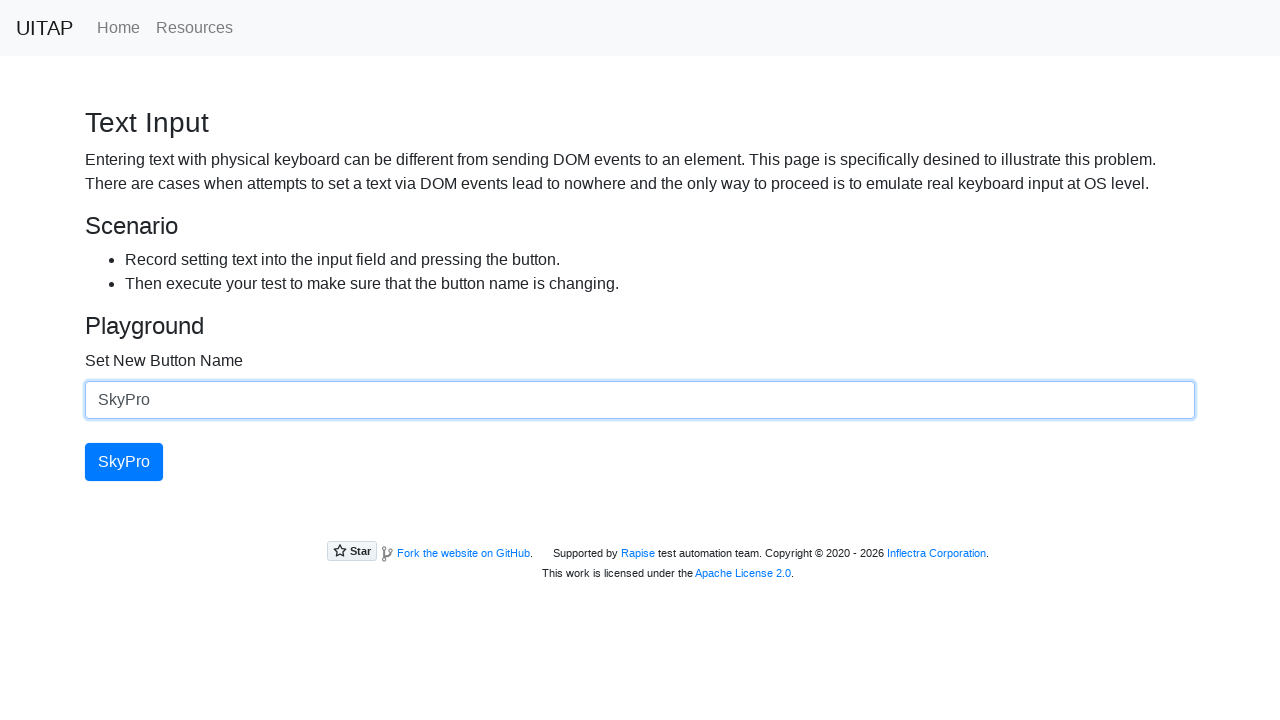

Verified button is visible with updated label
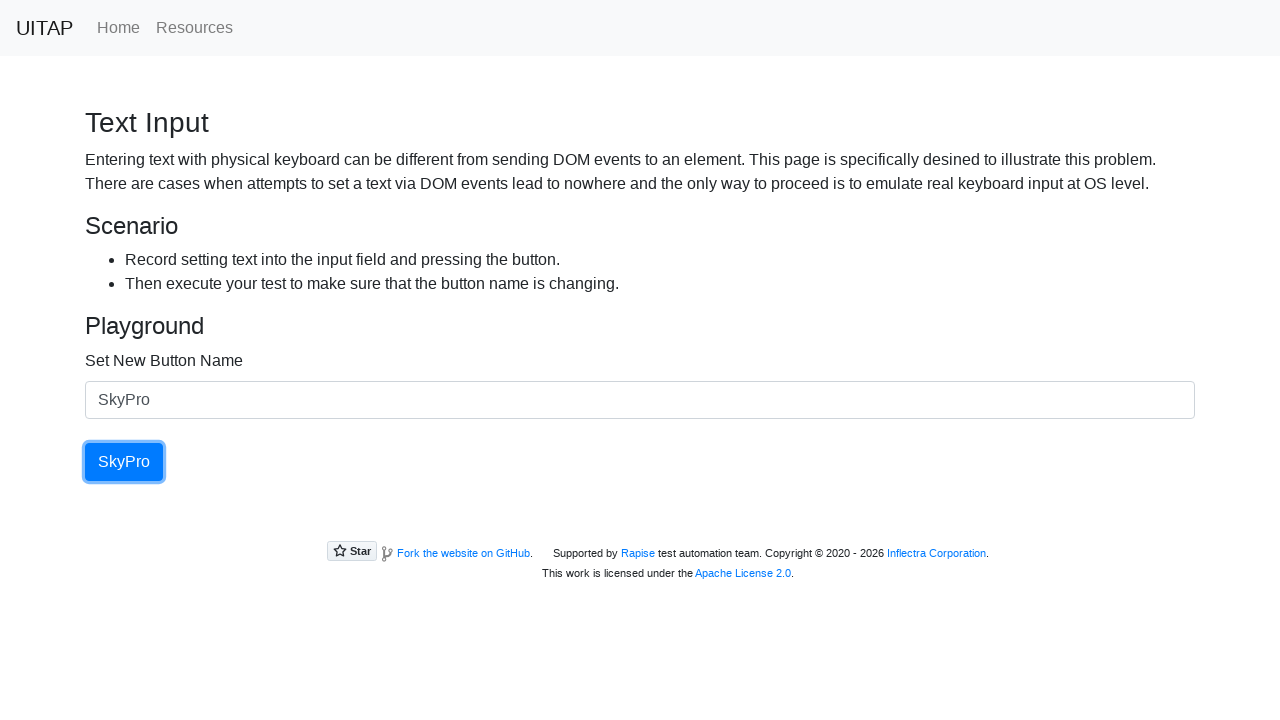

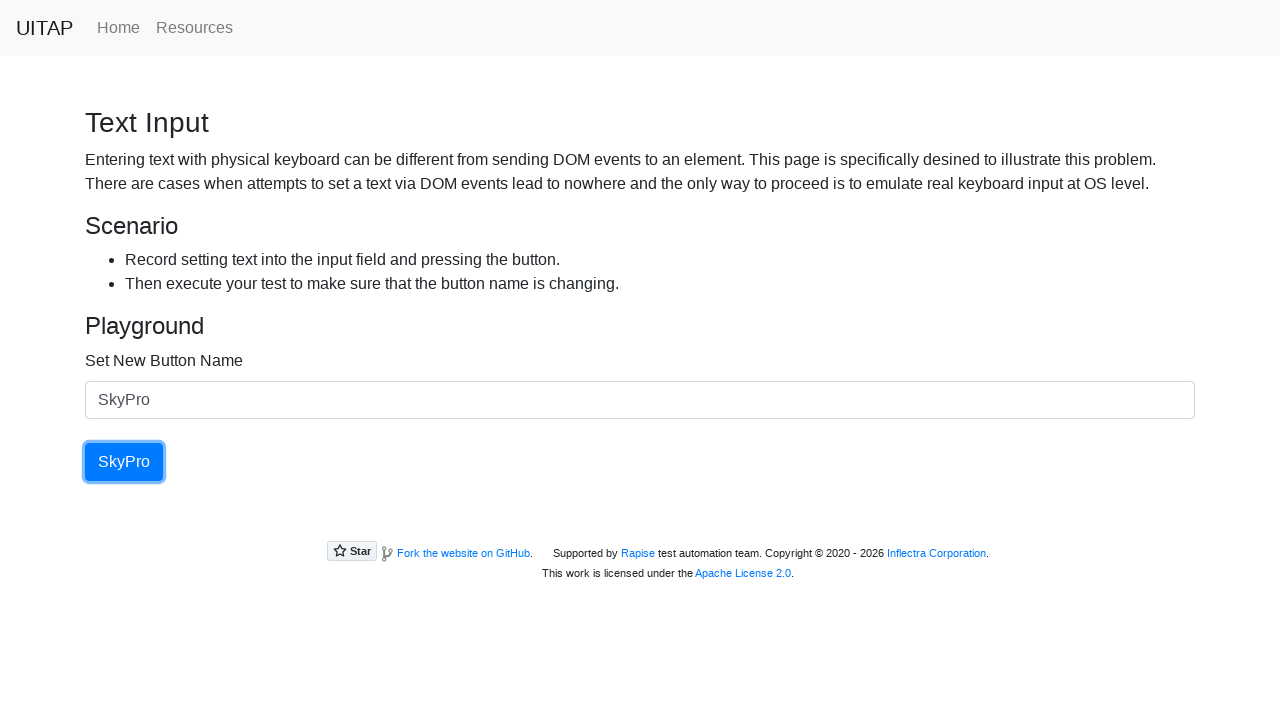